Tests that edits are saved when the input loses focus (blur event)

Starting URL: https://demo.playwright.dev/todomvc

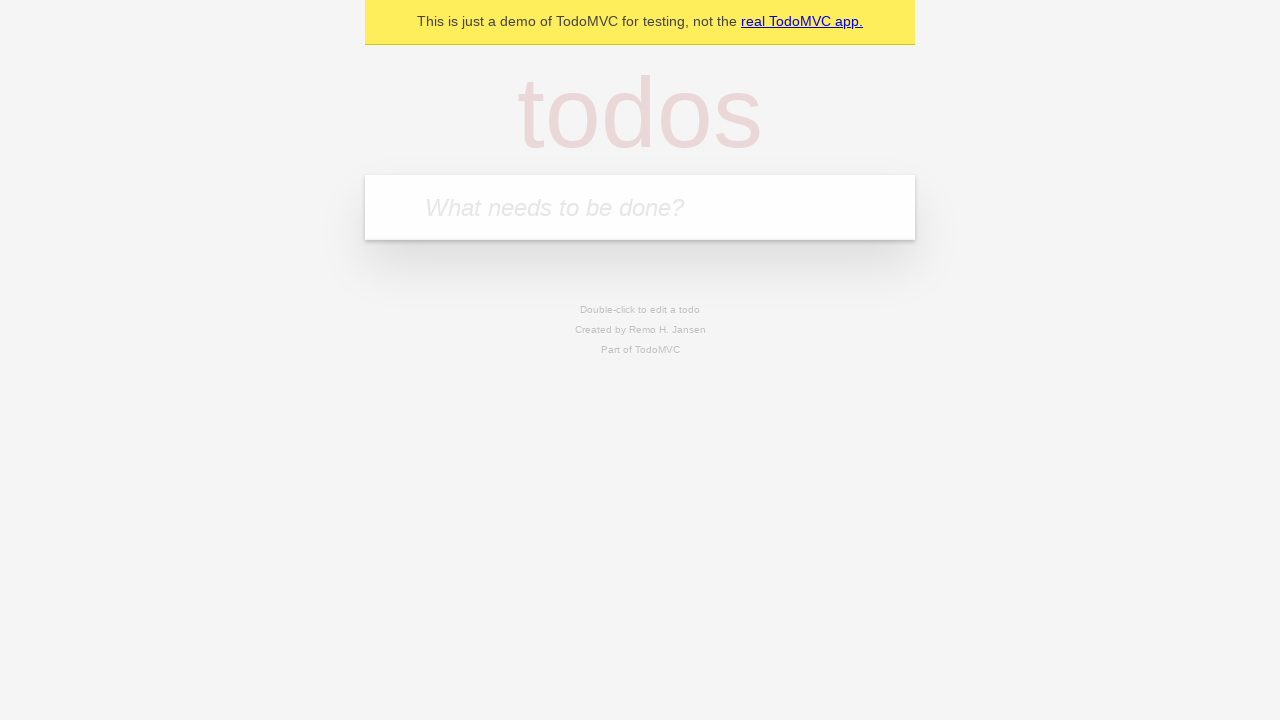

Filled input with first todo 'buy some cheese' on internal:attr=[placeholder="What needs to be done?"i]
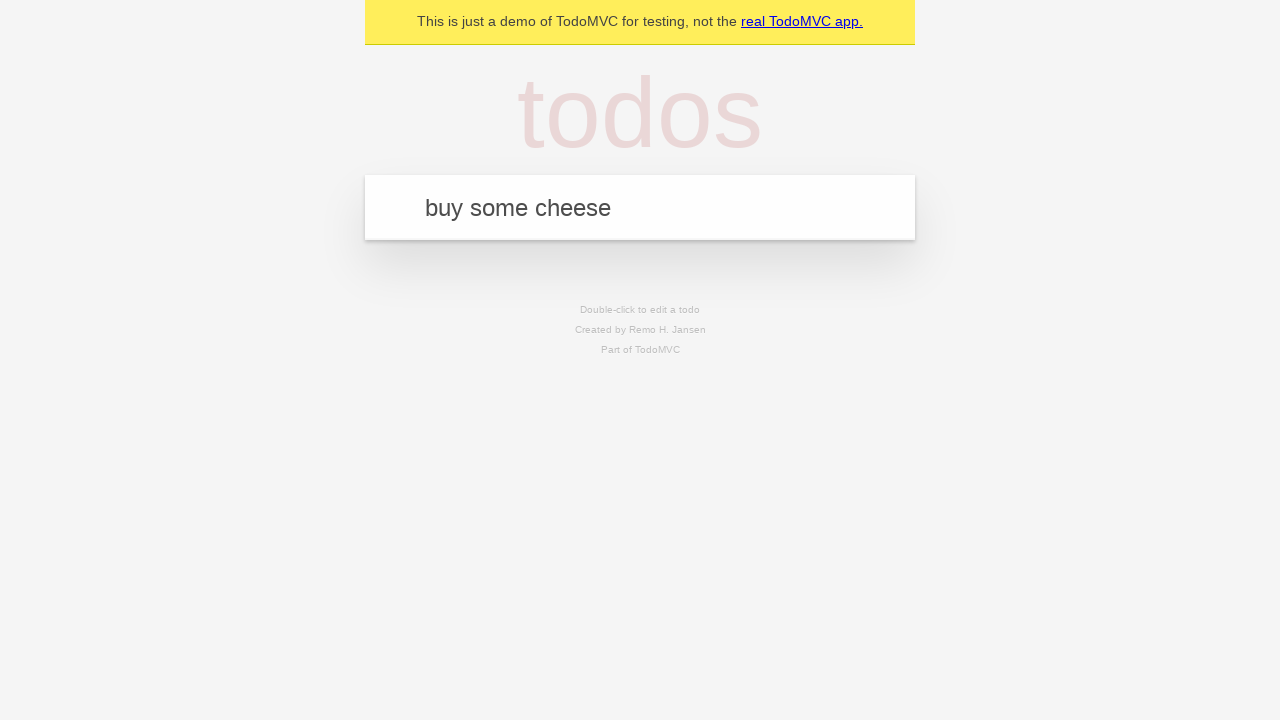

Pressed Enter to add first todo on internal:attr=[placeholder="What needs to be done?"i]
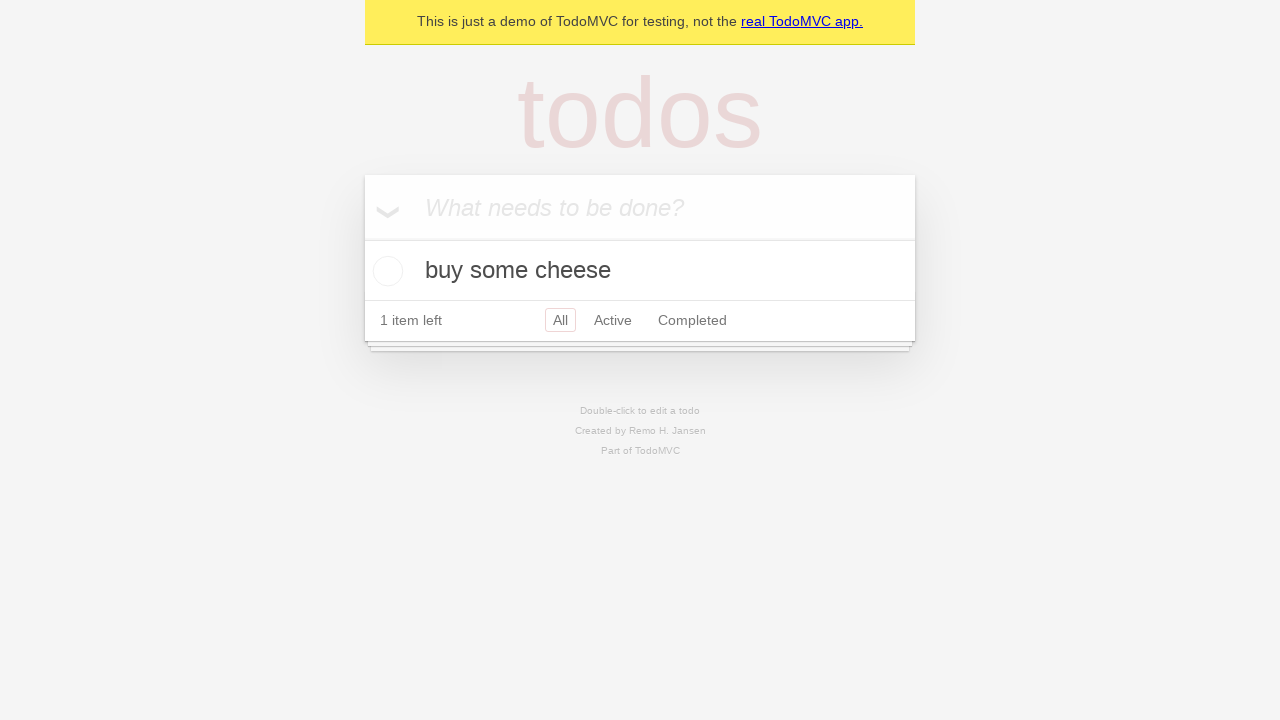

Filled input with second todo 'feed the cat' on internal:attr=[placeholder="What needs to be done?"i]
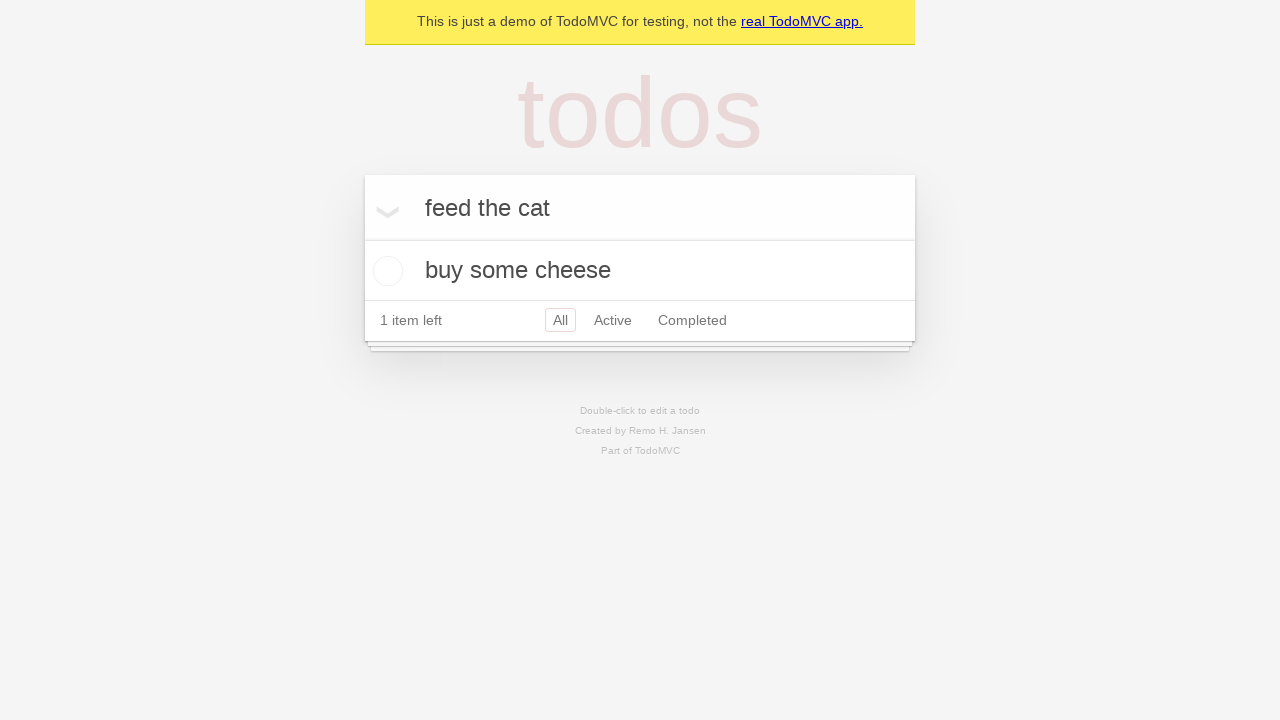

Pressed Enter to add second todo on internal:attr=[placeholder="What needs to be done?"i]
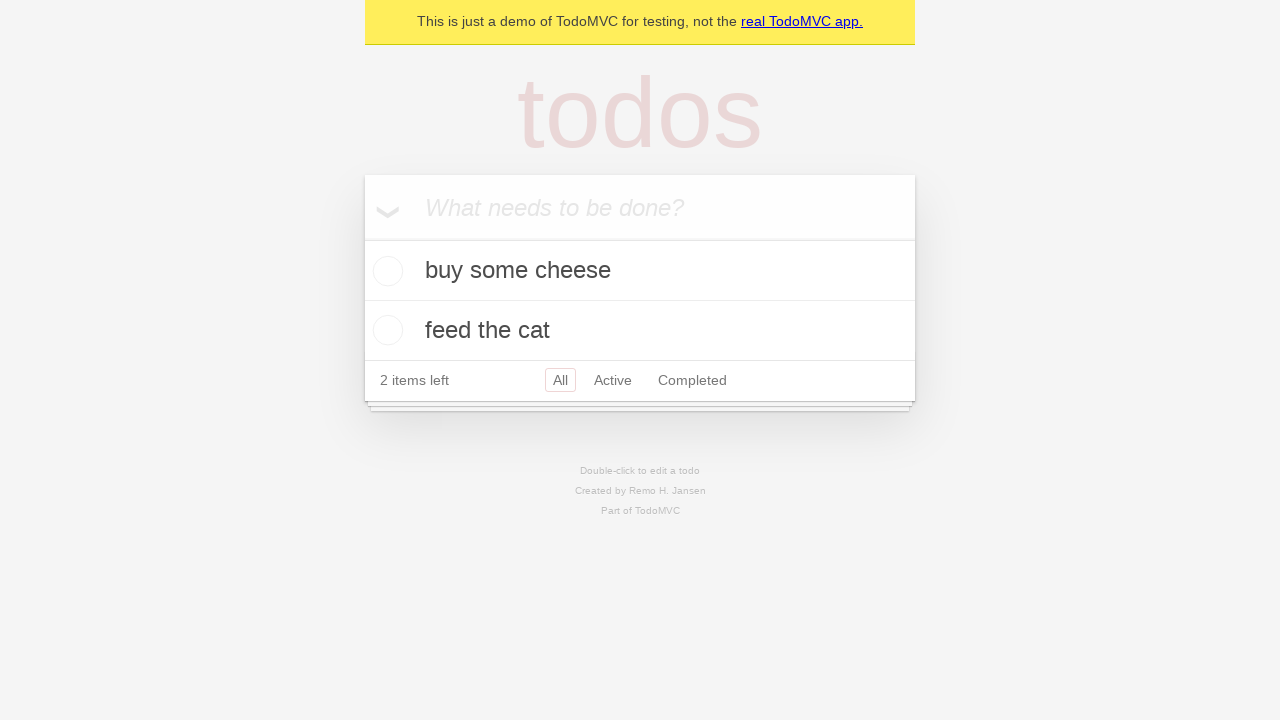

Filled input with third todo 'book a doctors appointment' on internal:attr=[placeholder="What needs to be done?"i]
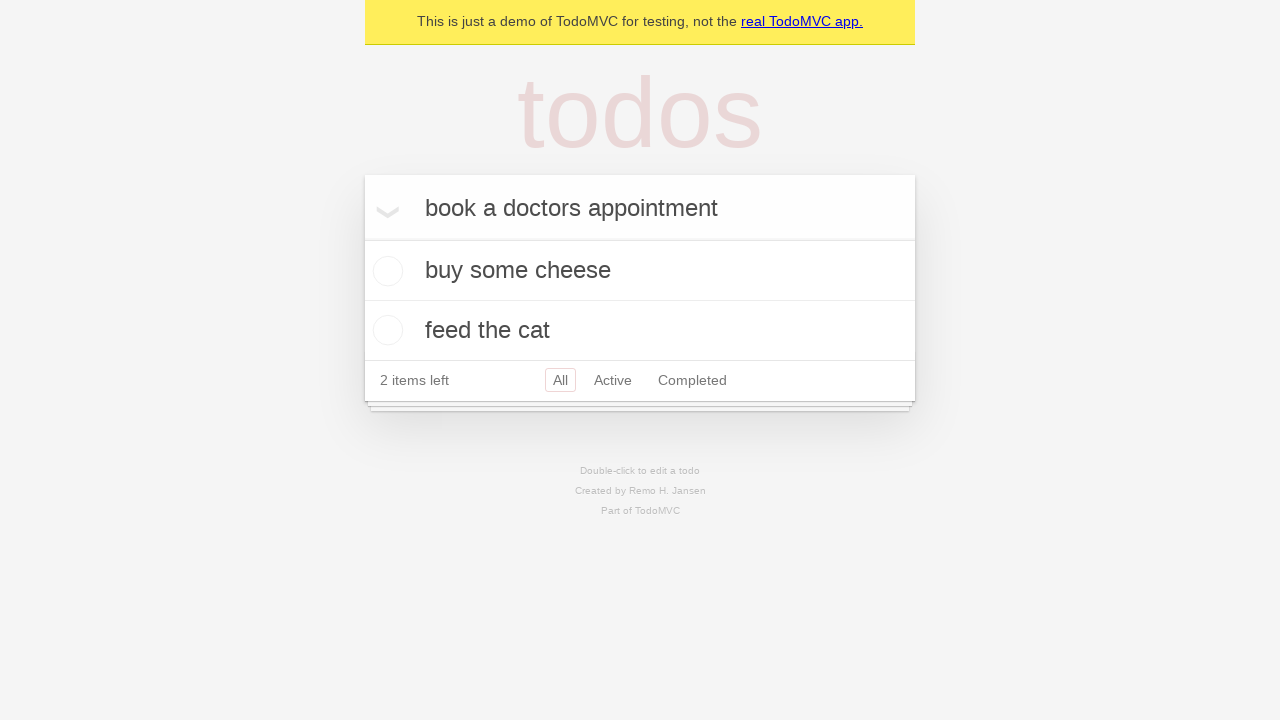

Pressed Enter to add third todo on internal:attr=[placeholder="What needs to be done?"i]
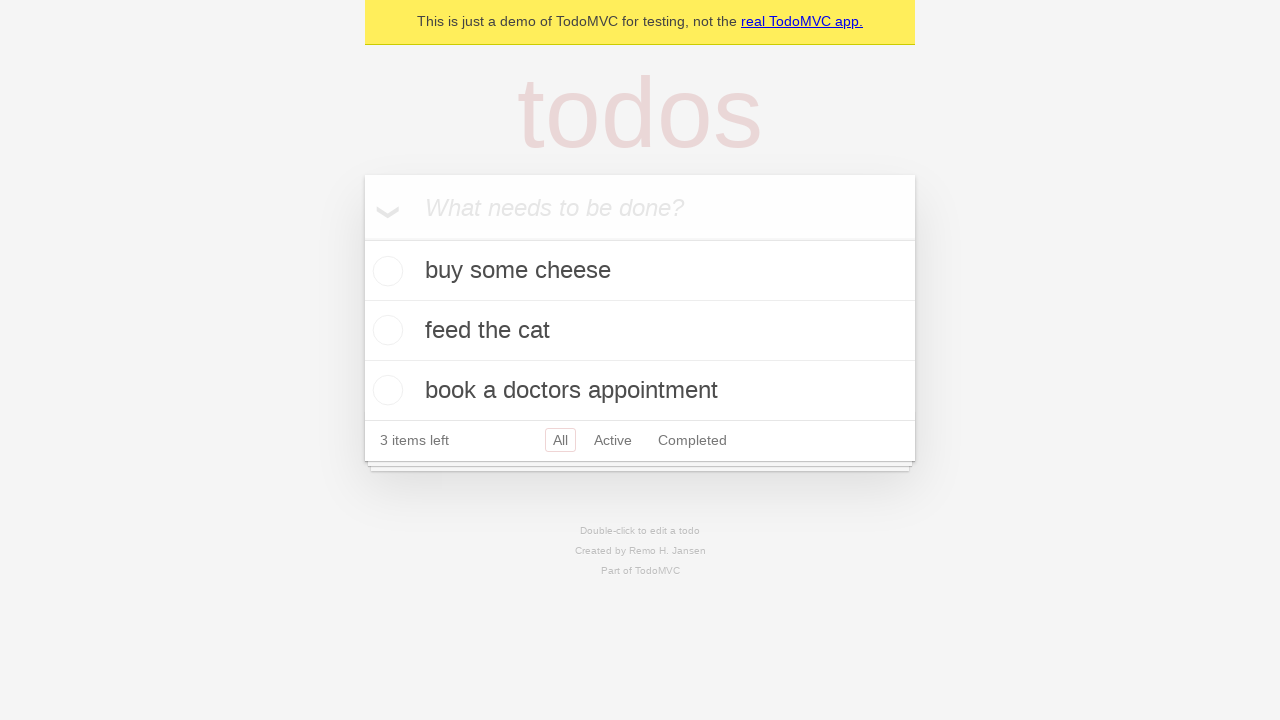

Double-clicked second todo item to enter edit mode at (640, 331) on internal:testid=[data-testid="todo-item"s] >> nth=1
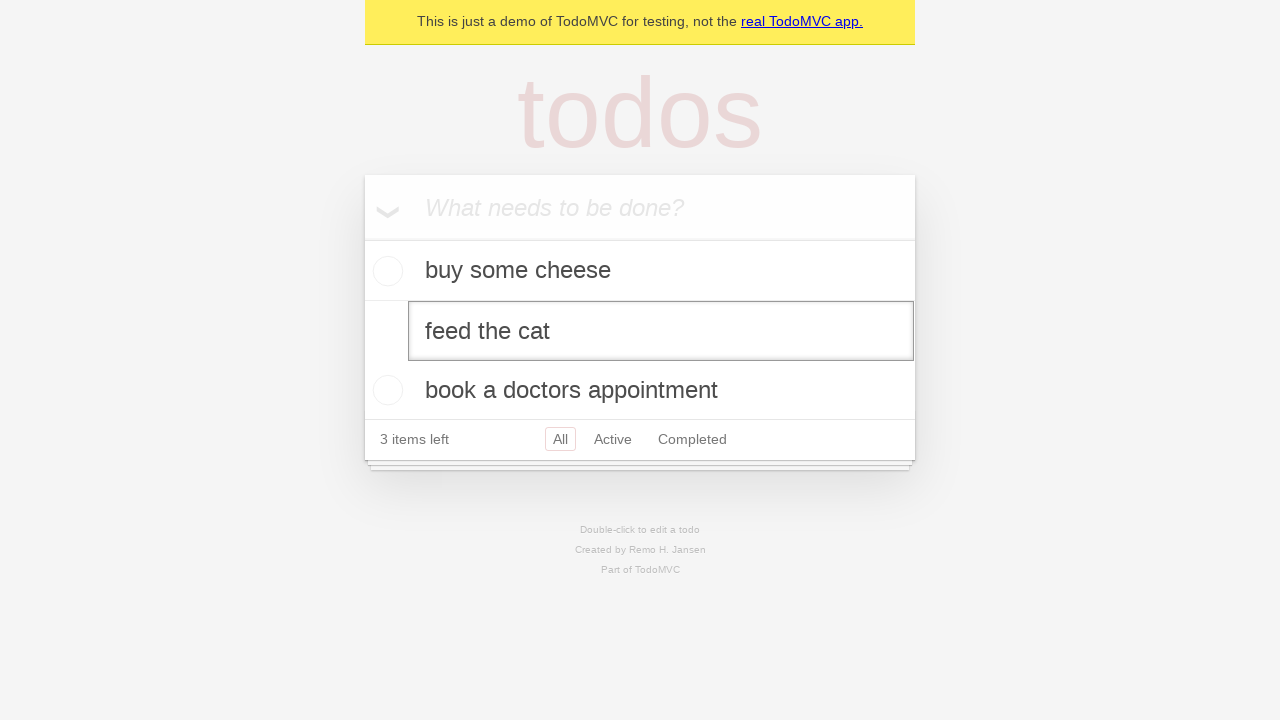

Filled edit textbox with new text 'buy some sausages' on internal:testid=[data-testid="todo-item"s] >> nth=1 >> internal:role=textbox[nam
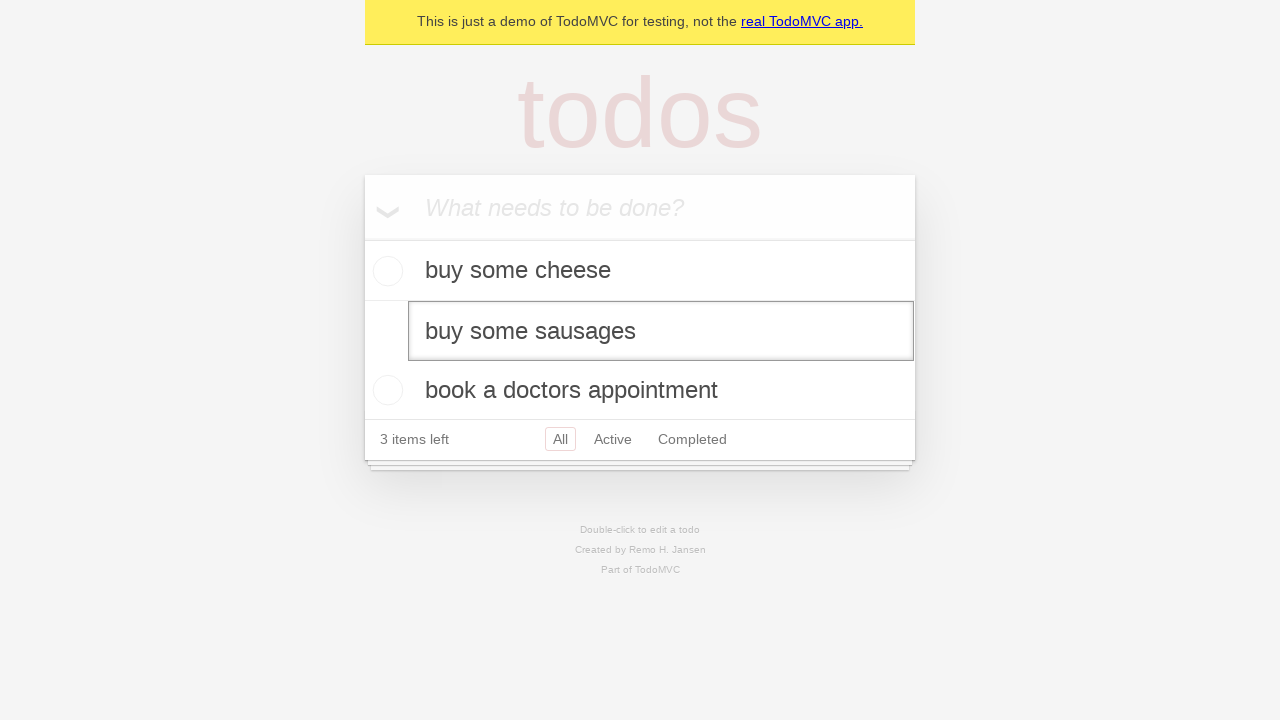

Dispatched blur event to save edit on input
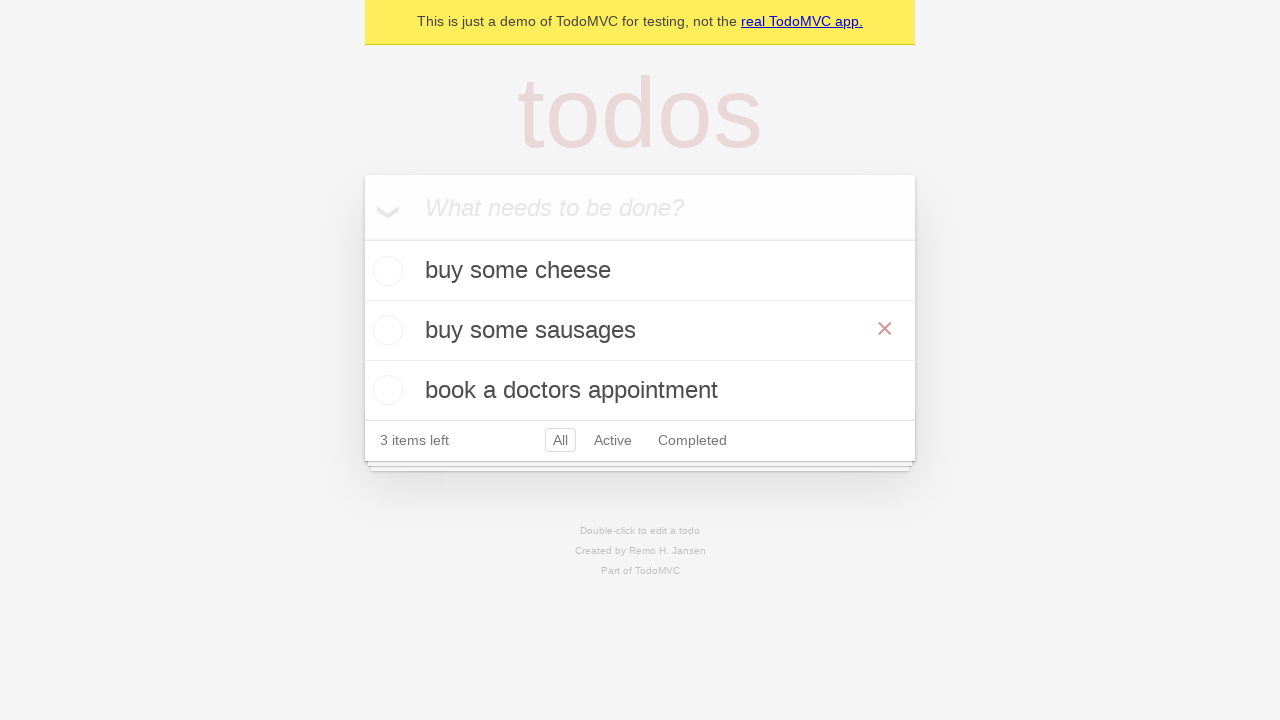

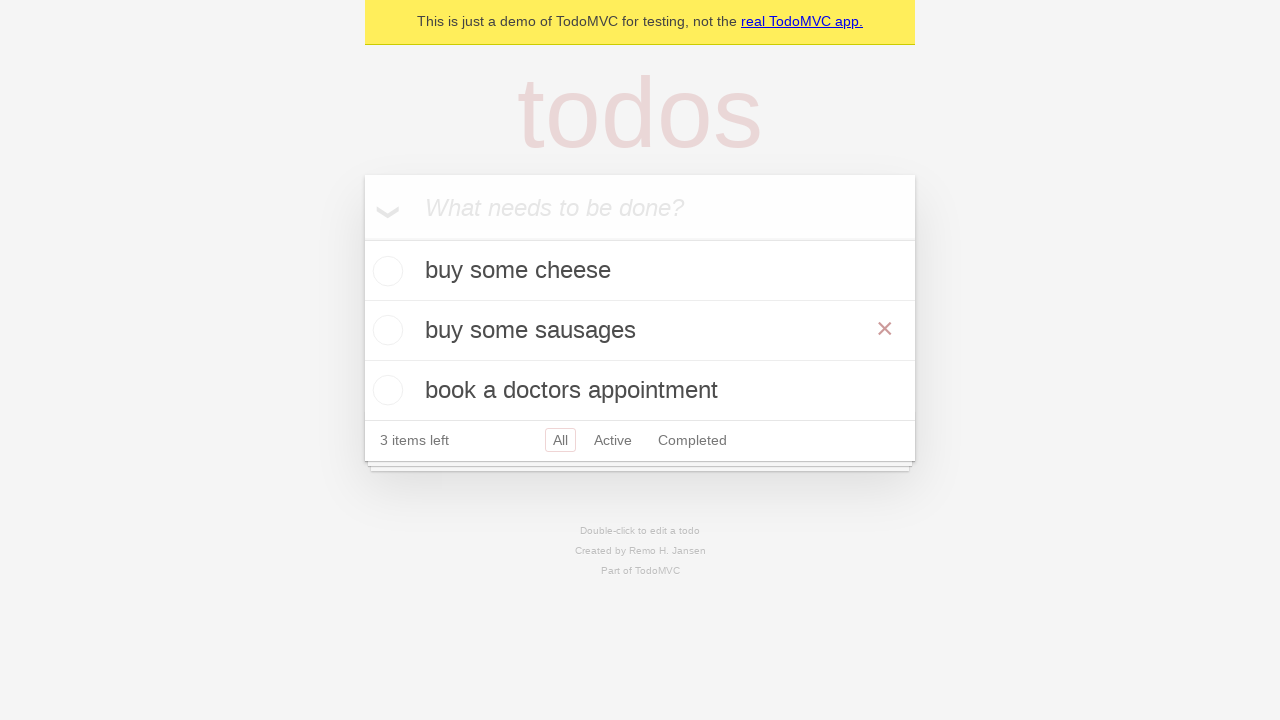